Tests registration form validation with various invalid phone number formats including too short, too long, containing text, and incorrect prefix.

Starting URL: https://alada.vn/tai-khoan/dang-ky.html

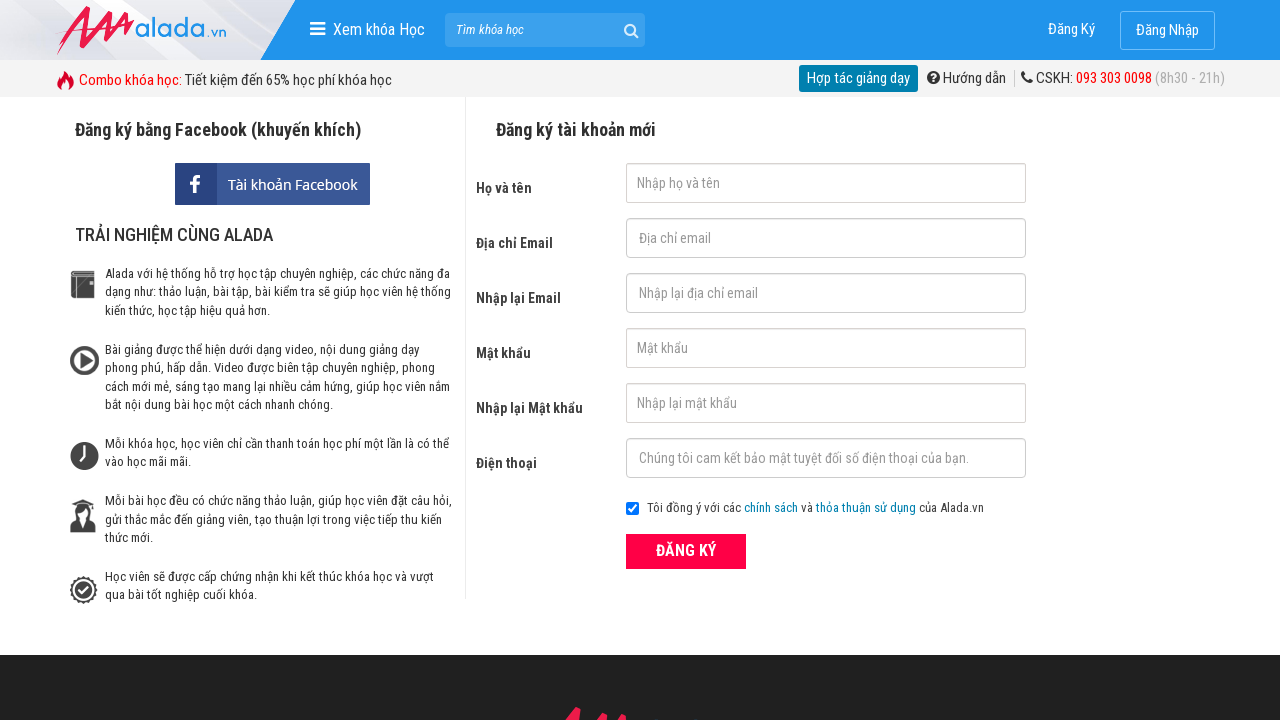

Filled first name field with 'Donald Trump' on input[name='txtFirstname']
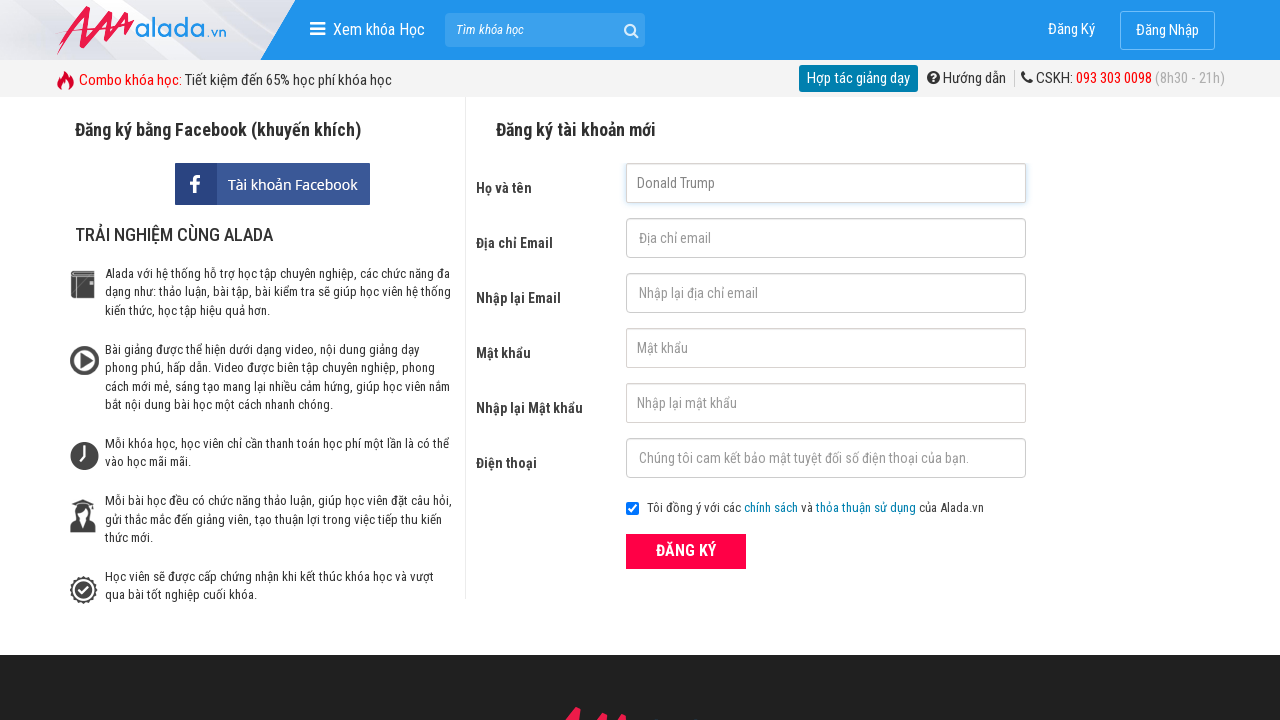

Filled email field with 'abc123@gmail.com' on input[name='txtEmail']
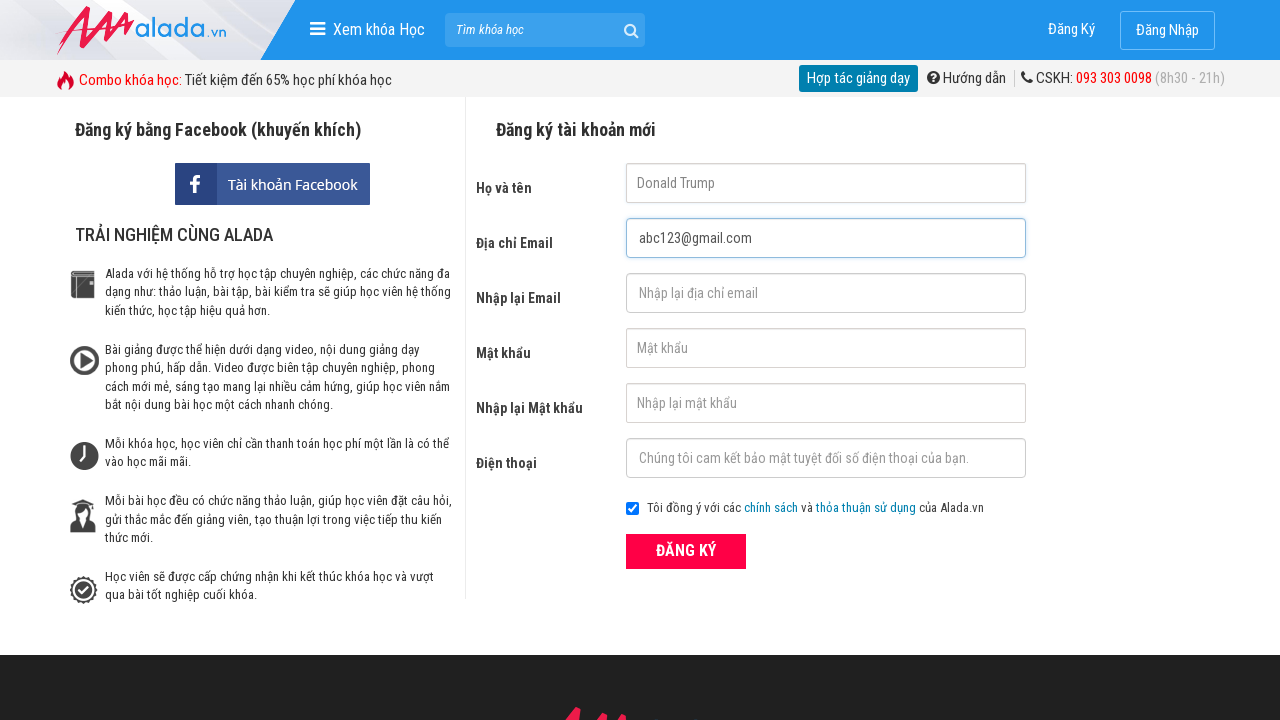

Filled confirm email field with 'abc123@gmail.com' on input[name='txtCEmail']
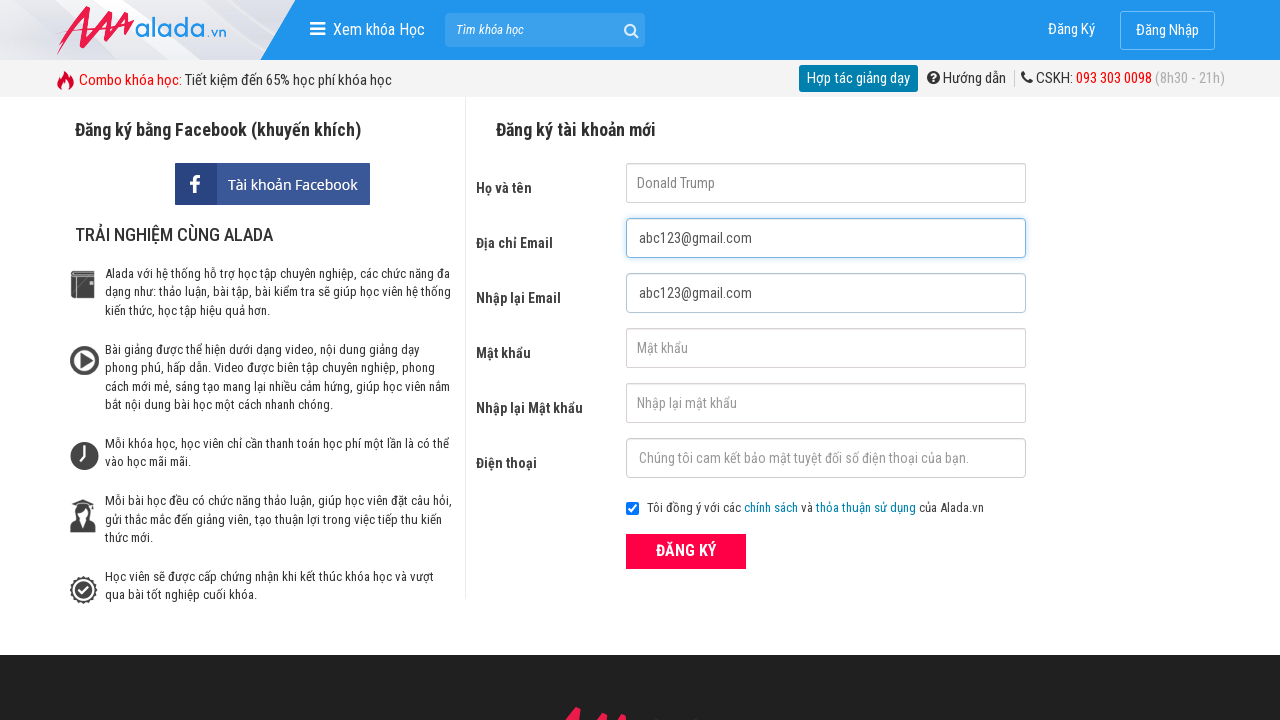

Filled password field with '123456' on input[name='txtPassword']
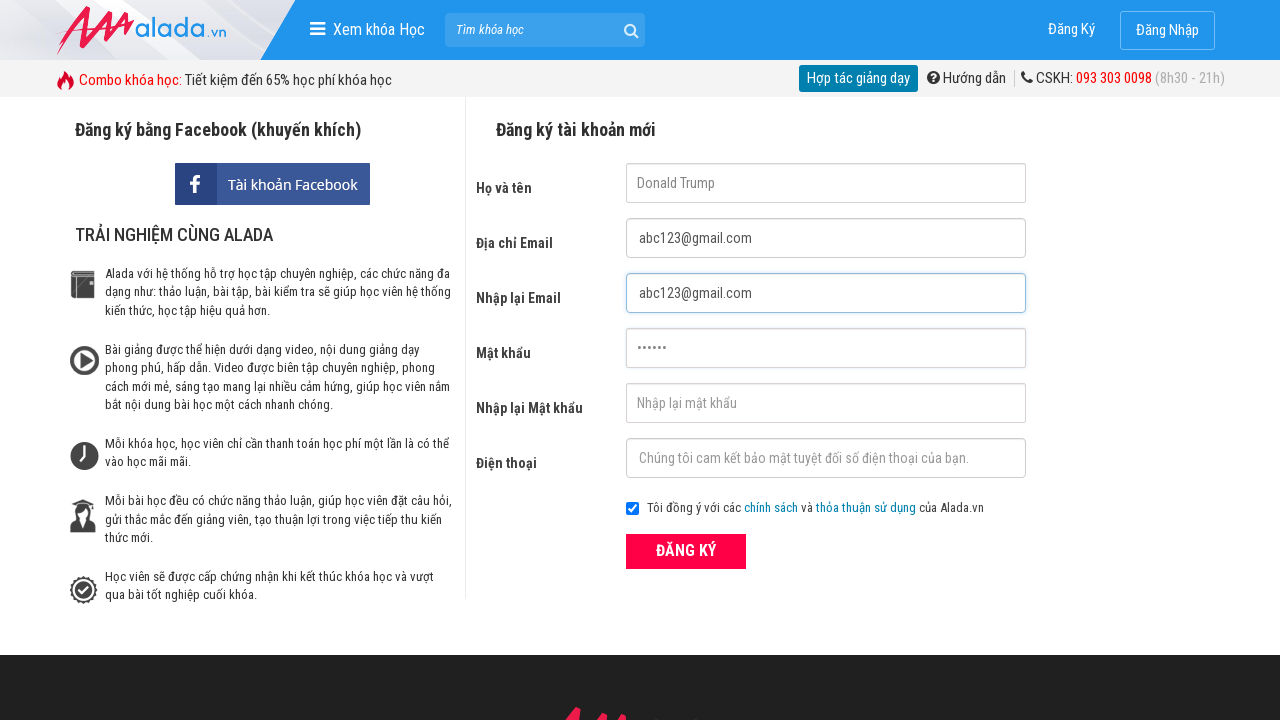

Filled confirm password field with '123456' on input[name='txtCPassword']
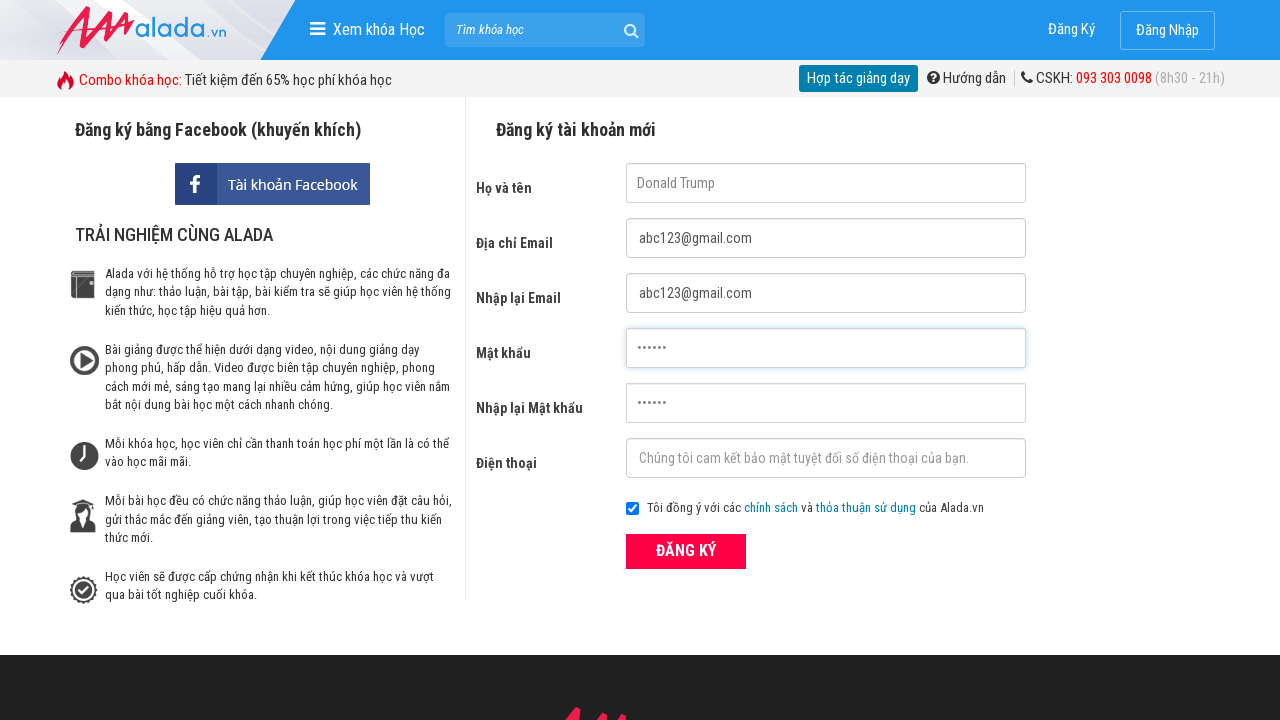

Filled phone field with '0912345' (less than 10 digits) on input[name='txtPhone']
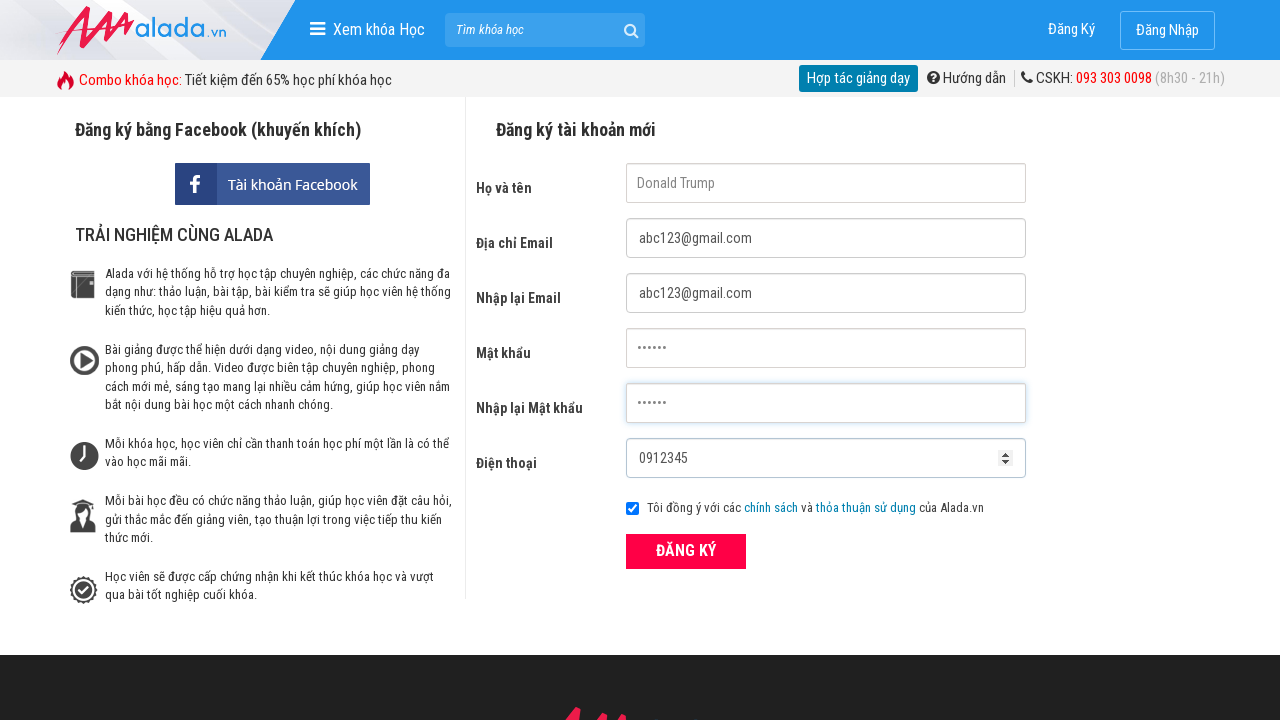

Clicked ĐĂNG KÝ button to submit registration with invalid phone at (686, 551) on xpath=//form[@id='frmLogin']//button[text()='ĐĂNG KÝ']
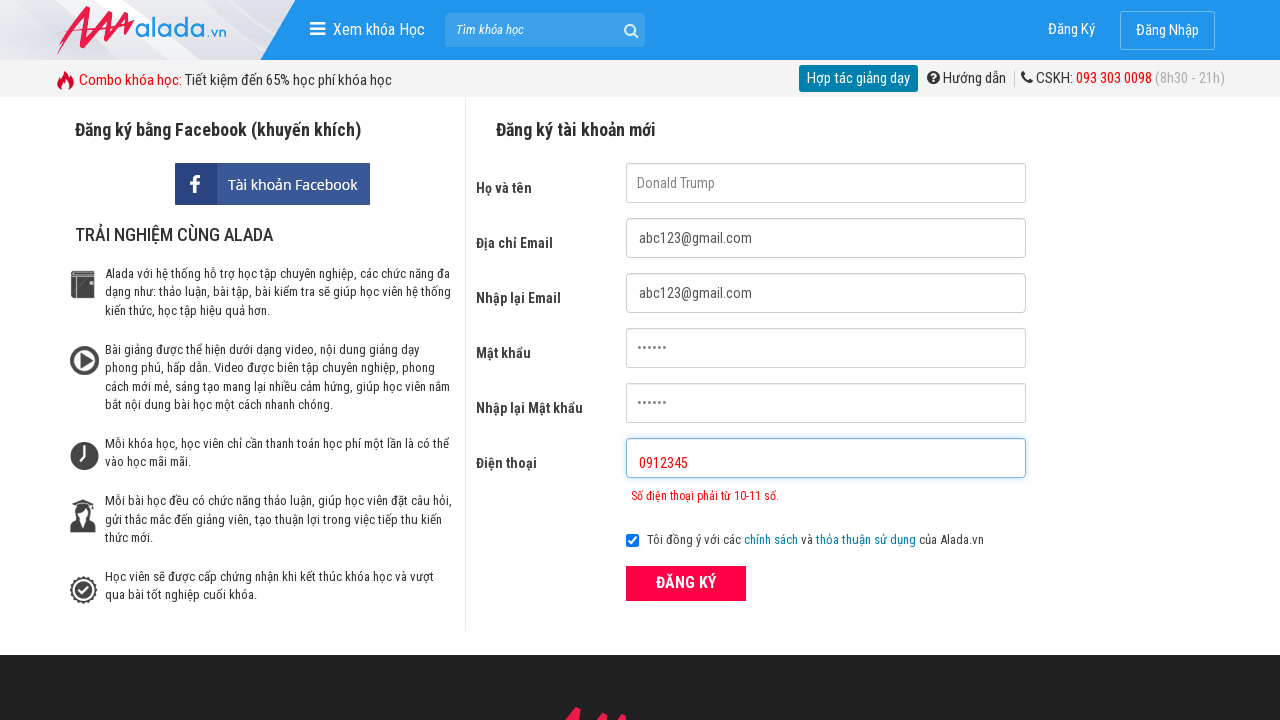

Phone error message appeared for too short phone number
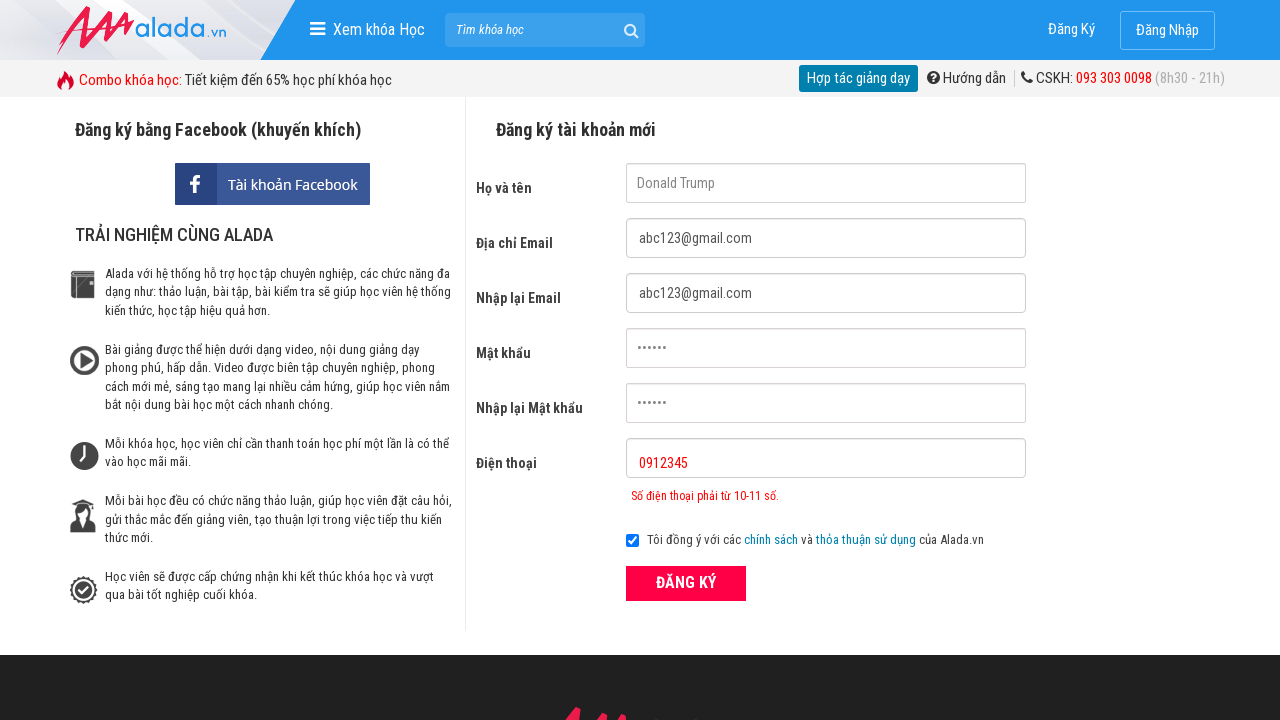

Cleared phone field on input[name='txtPhone']
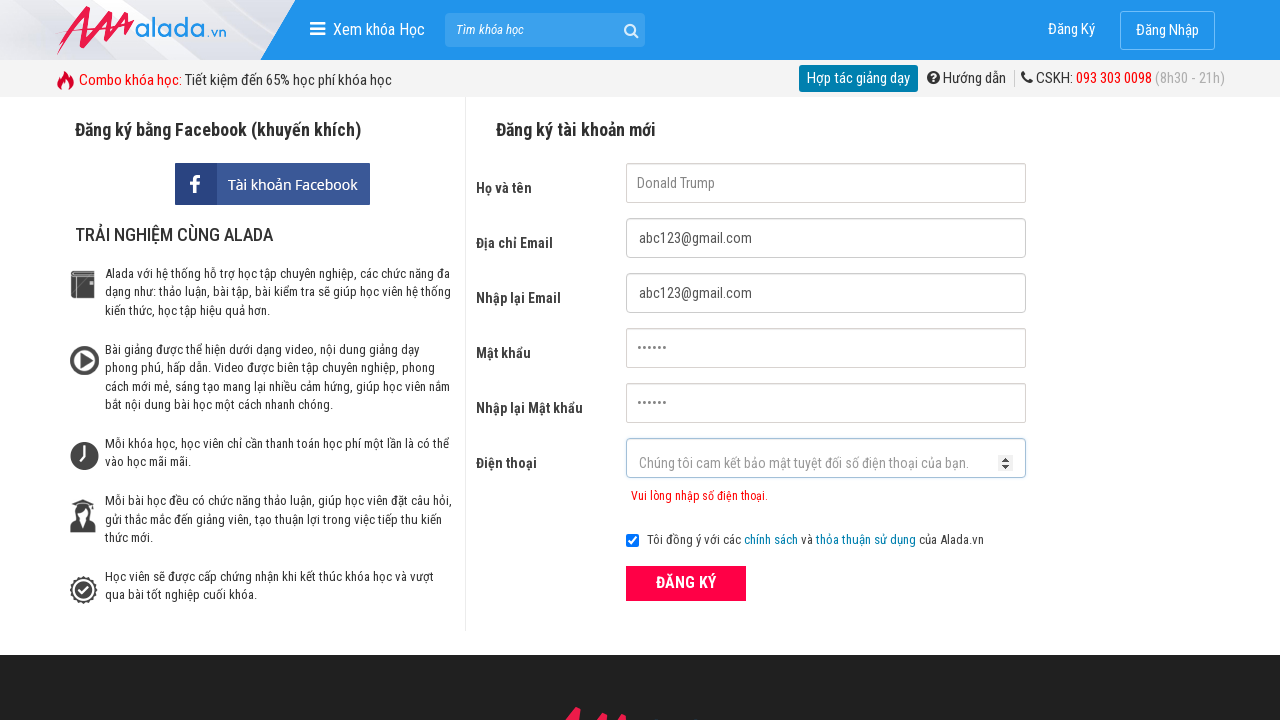

Filled phone field with '091234559886948' (more than 11 digits) on input[name='txtPhone']
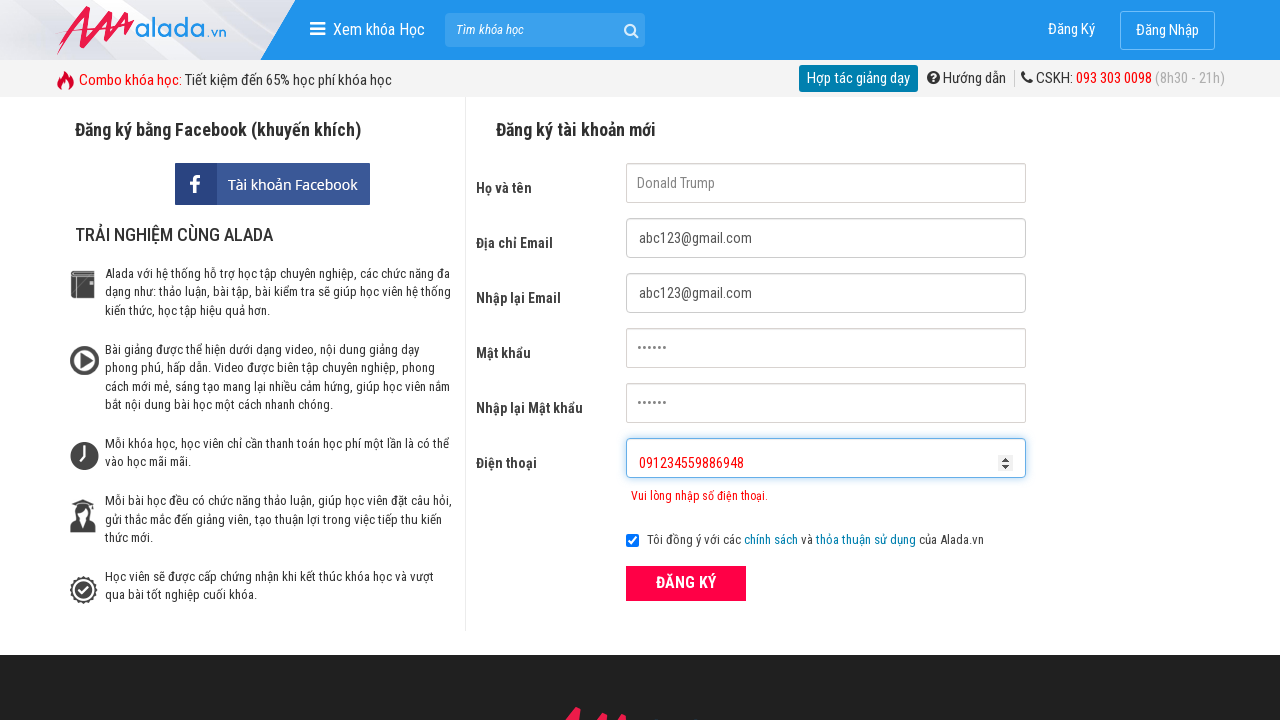

Clicked ĐĂNG KÝ button to submit registration with too long phone at (686, 583) on xpath=//form[@id='frmLogin']//button[text()='ĐĂNG KÝ']
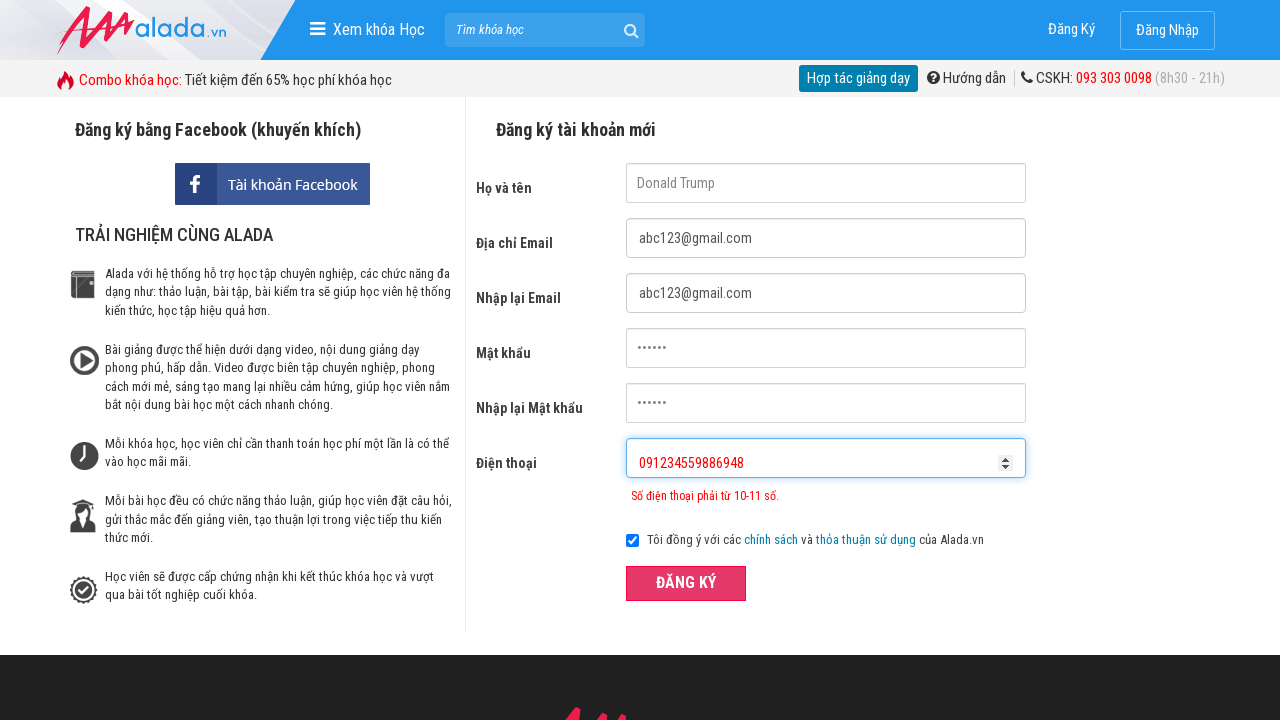

Phone error message appeared for too long phone number
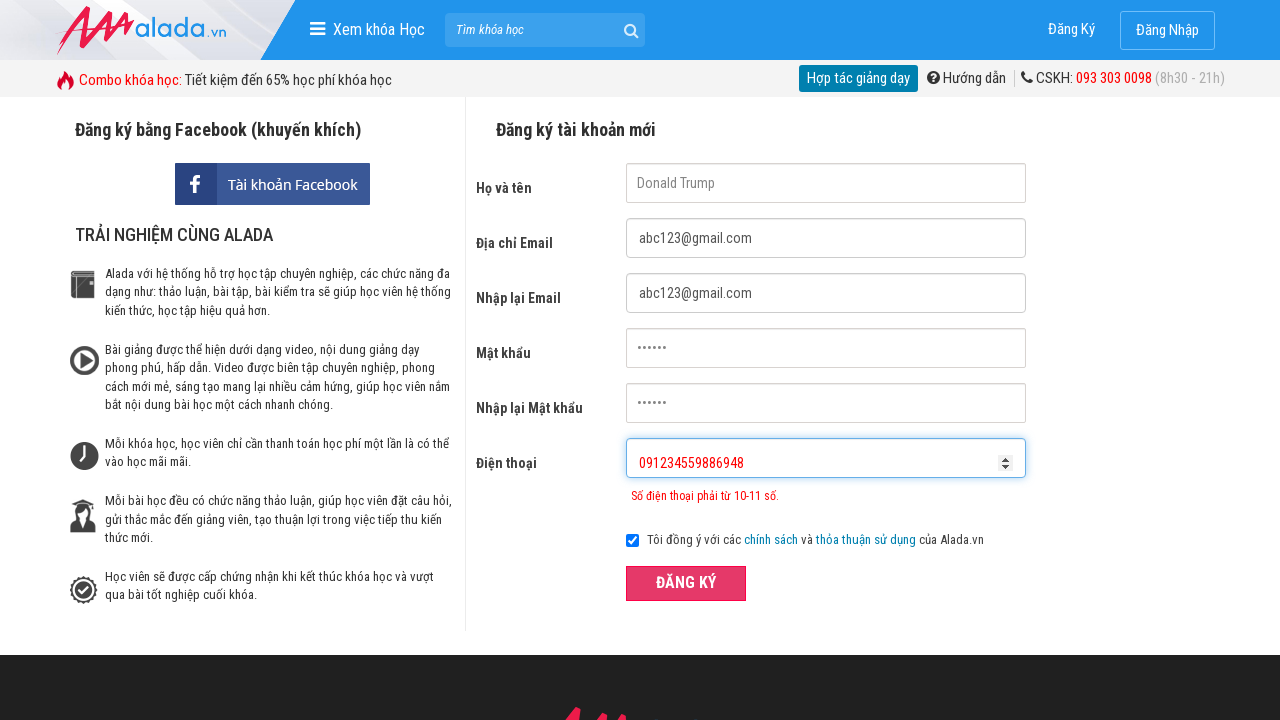

Cleared phone field on input[name='txtPhone']
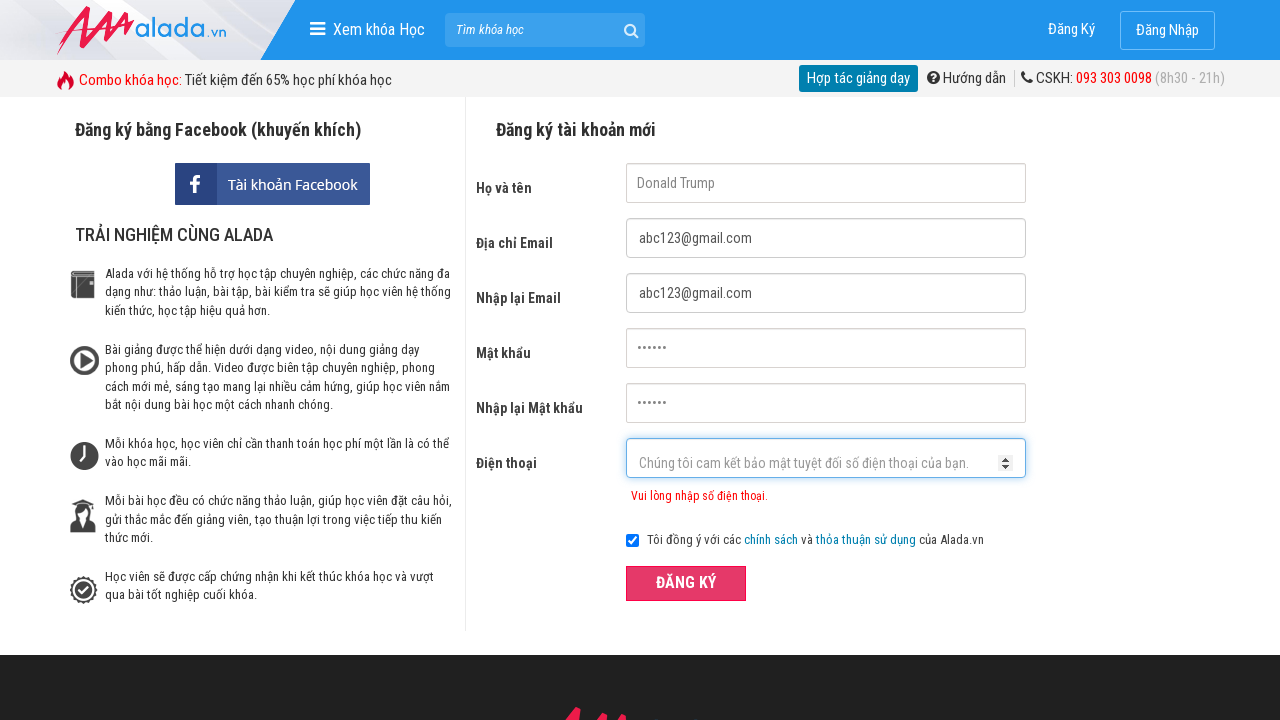

Filled phone field with '09123989e8' (contains text character) on input[name='txtPhone']
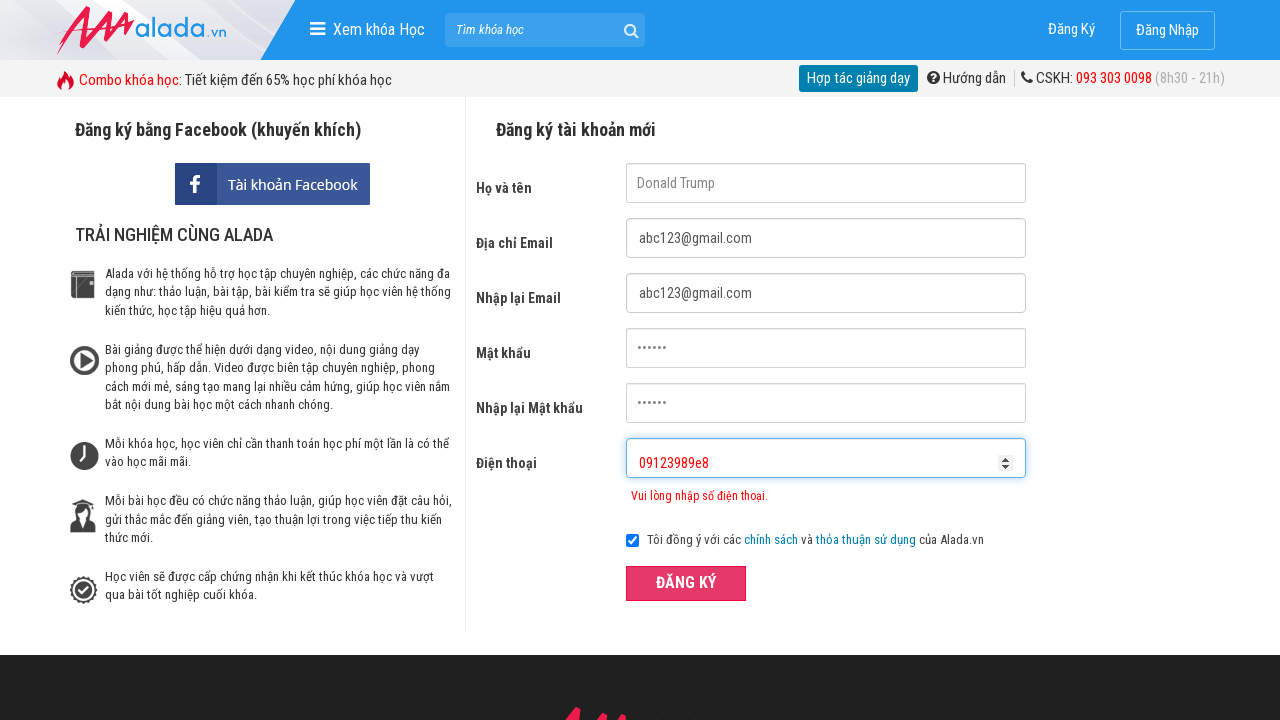

Clicked ĐĂNG KÝ button to submit registration with phone containing text at (686, 583) on xpath=//form[@id='frmLogin']//button[text()='ĐĂNG KÝ']
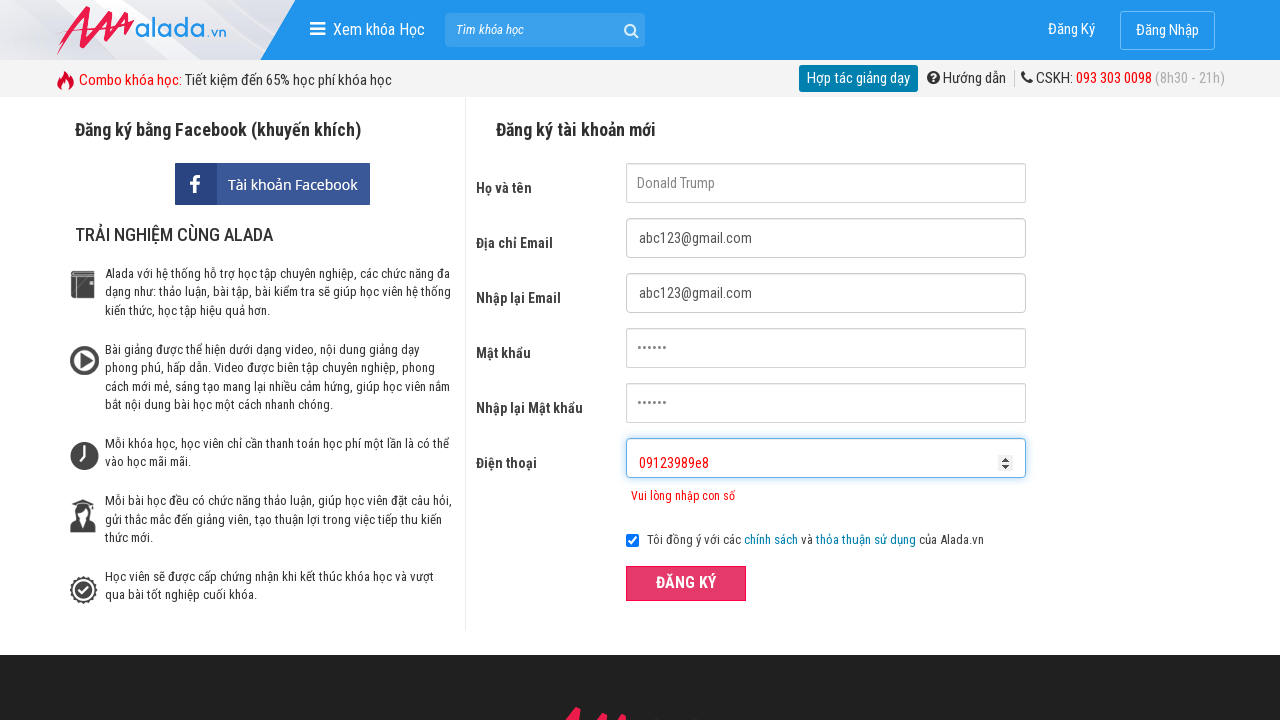

Phone error message appeared for phone number containing text
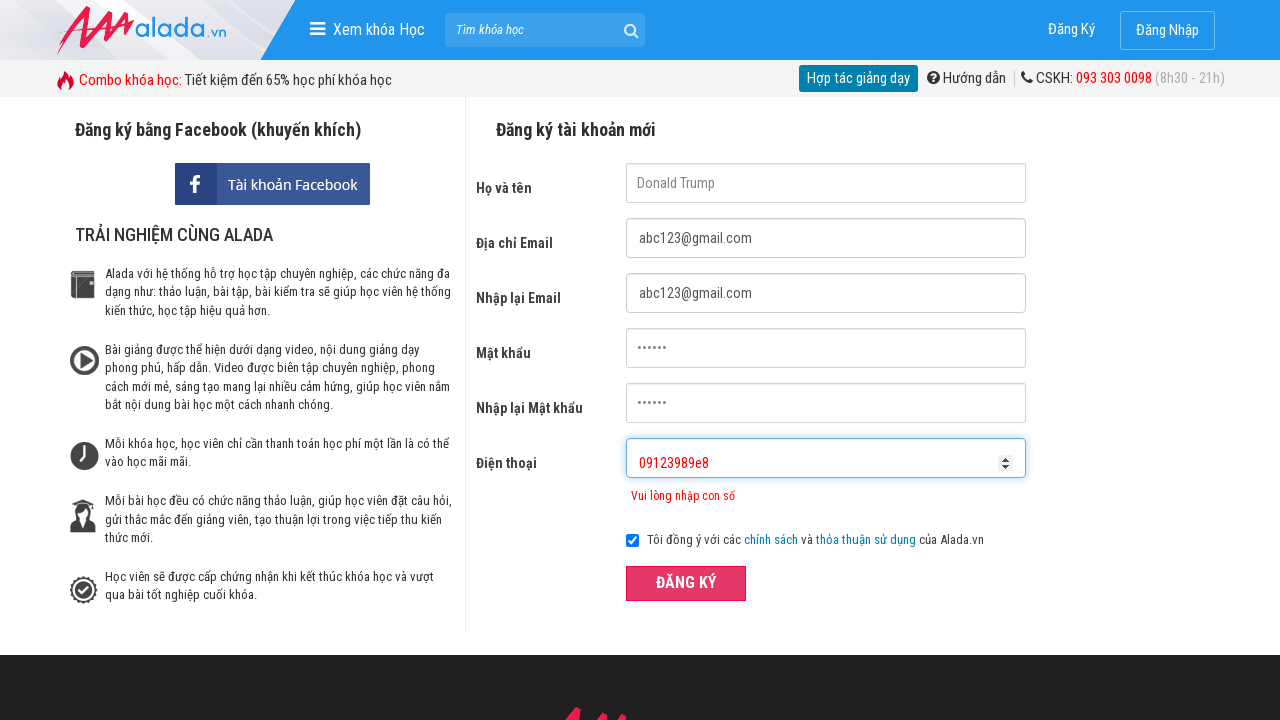

Cleared phone field on input[name='txtPhone']
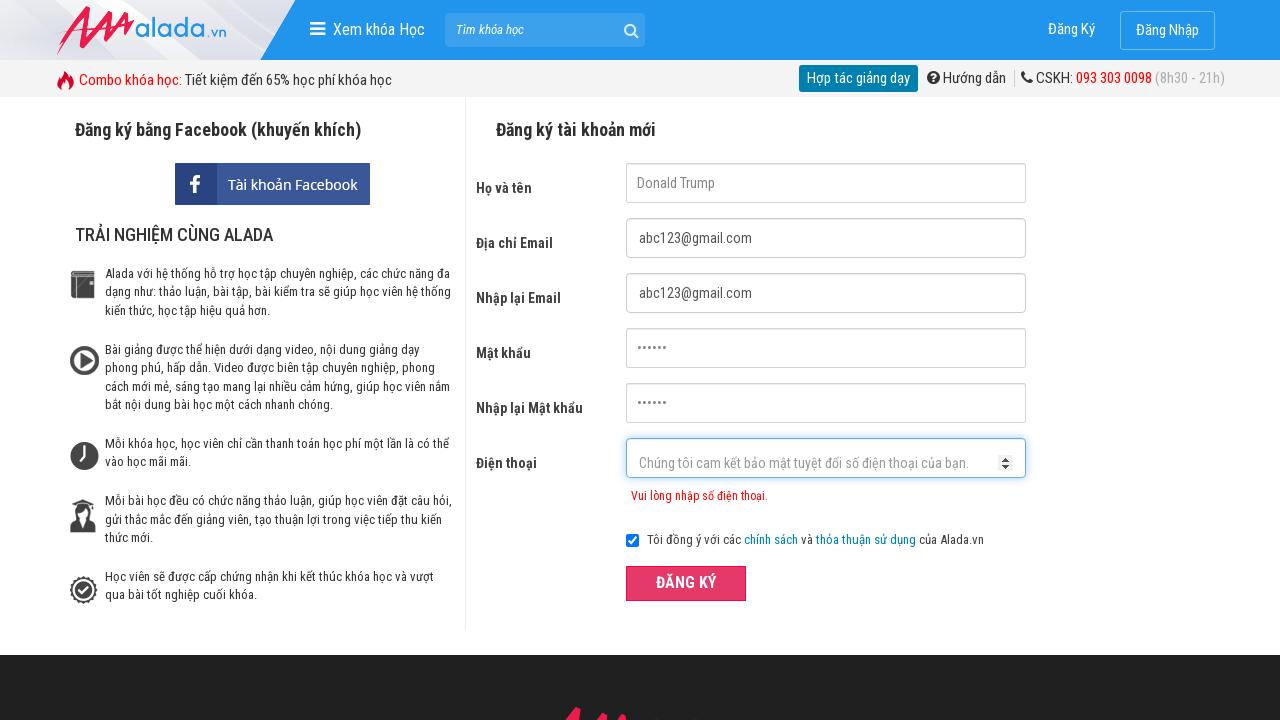

Filled phone field with '91239898' (missing valid prefix) on input[name='txtPhone']
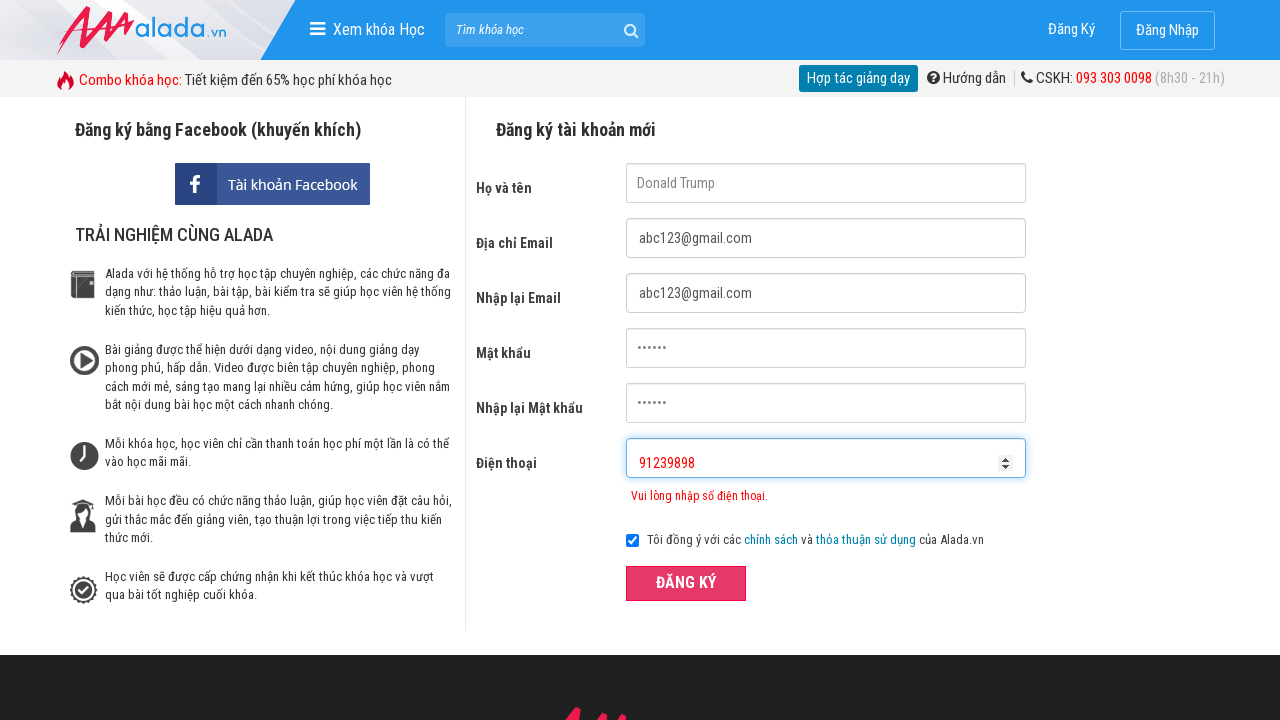

Clicked ĐĂNG KÝ button to submit registration with phone without valid prefix at (686, 583) on xpath=//form[@id='frmLogin']//button[text()='ĐĂNG KÝ']
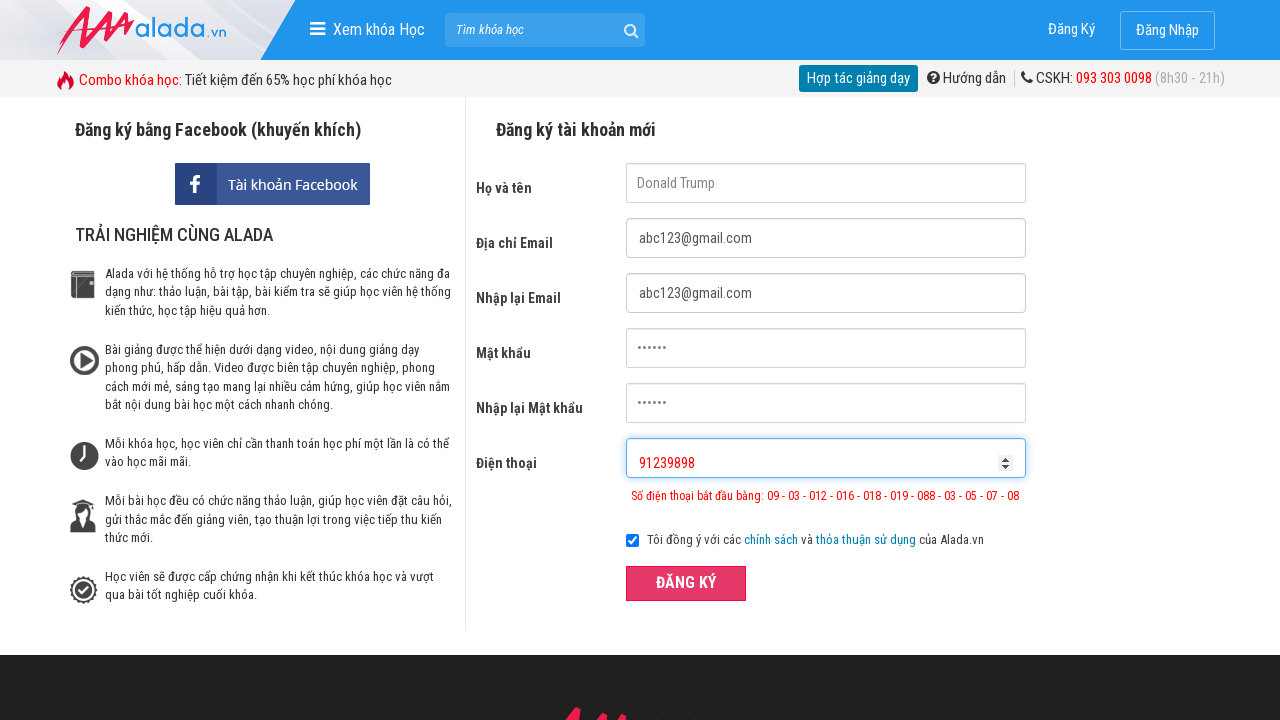

Phone error message appeared for phone number without valid prefix
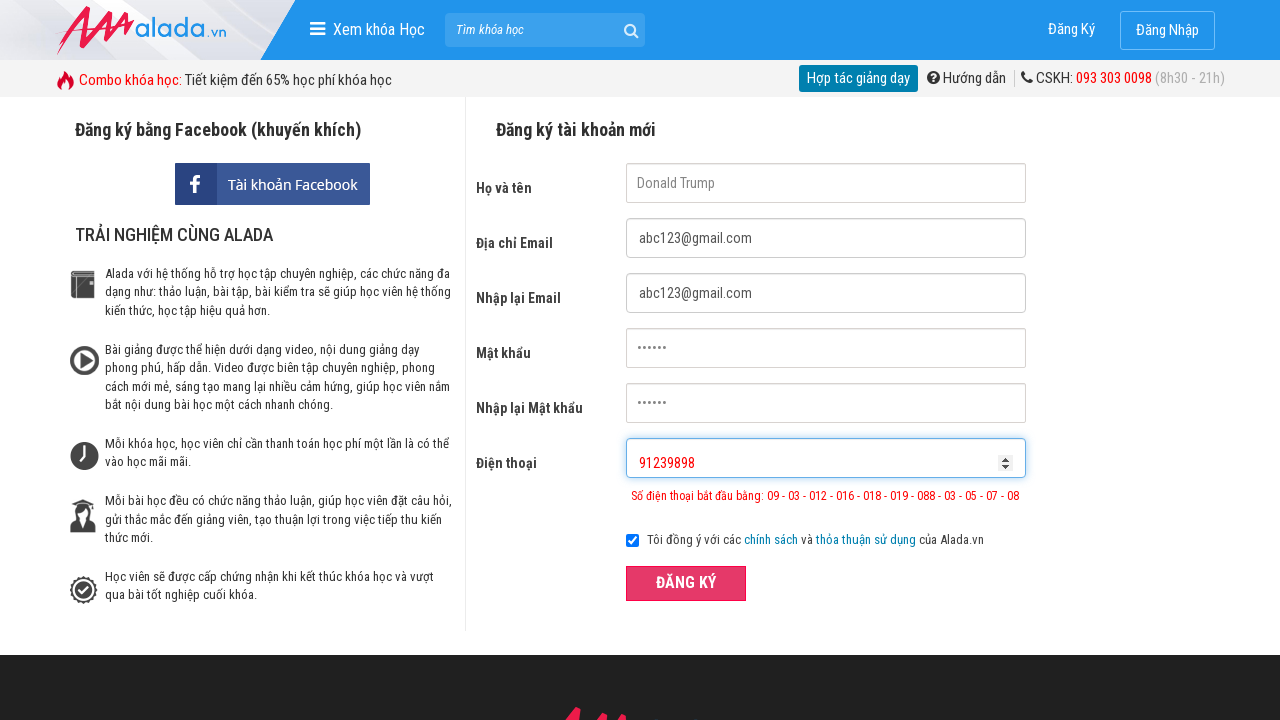

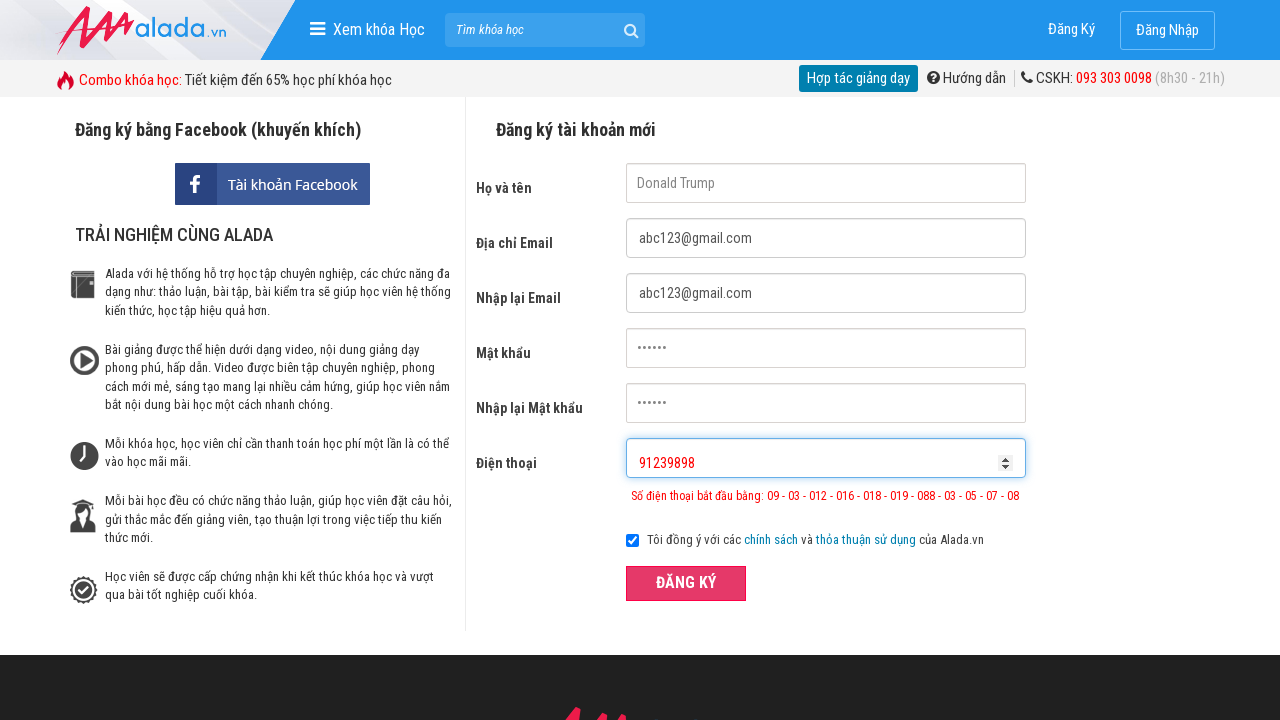